Tests right-click functionality on a button element and verifies that the correct message appears after right-clicking

Starting URL: https://demoqa.com/buttons/

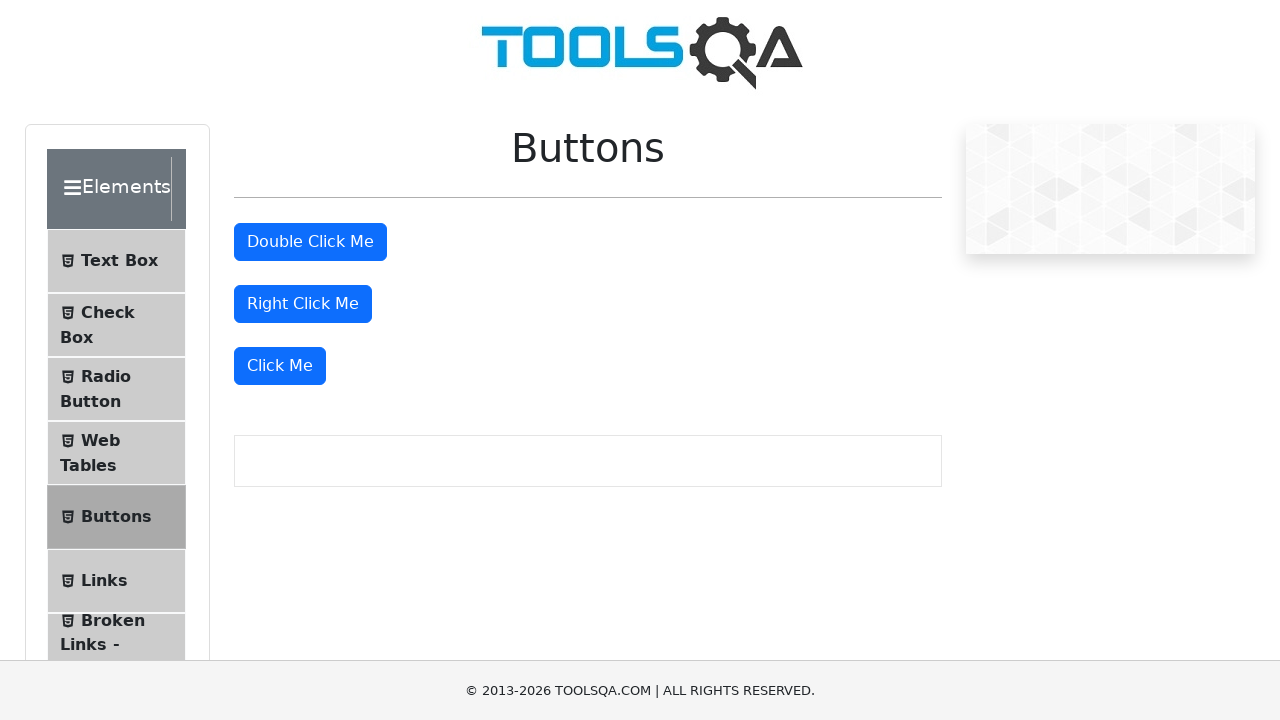

Located the right-click button element
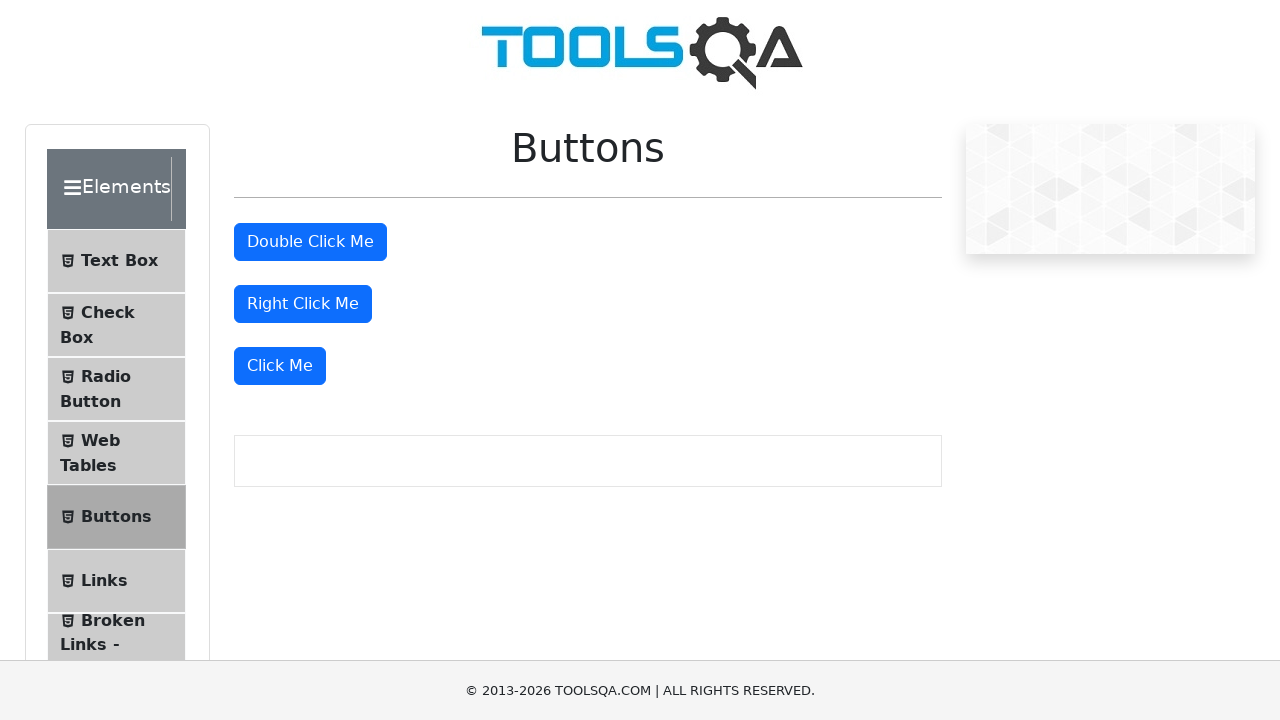

Performed right-click action on the button at (303, 304) on #rightClickBtn
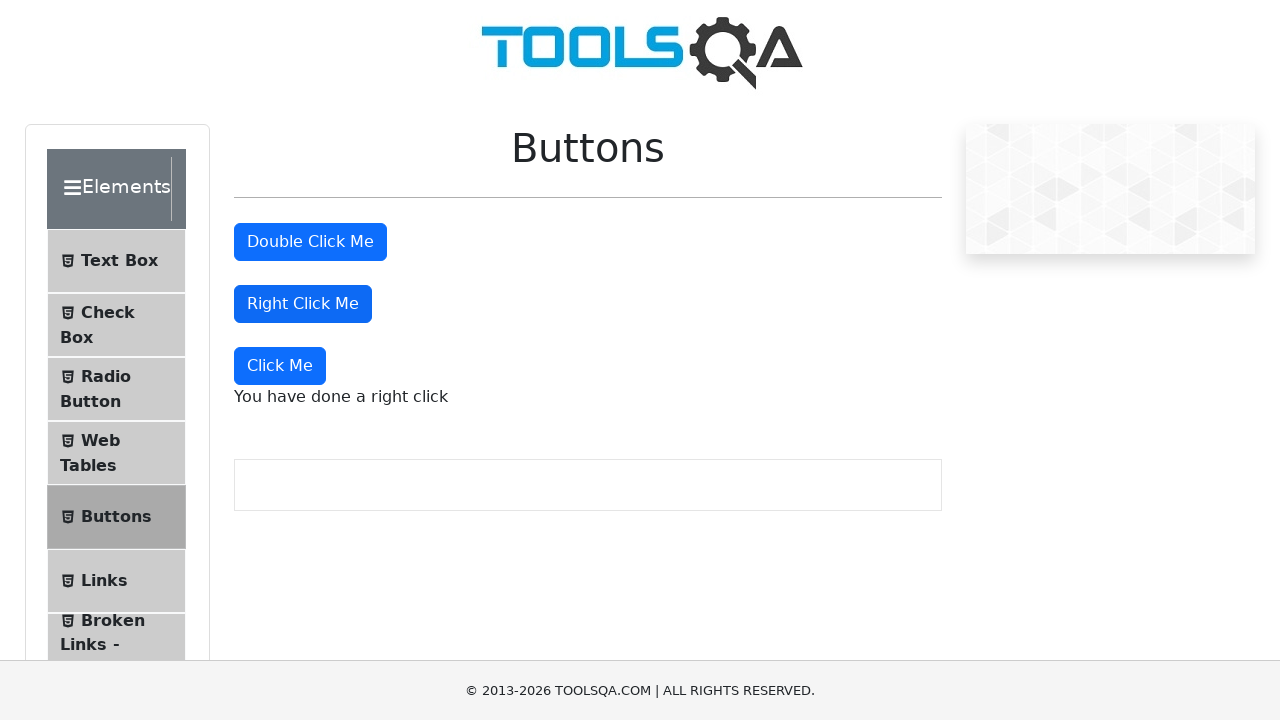

Located the right-click message element
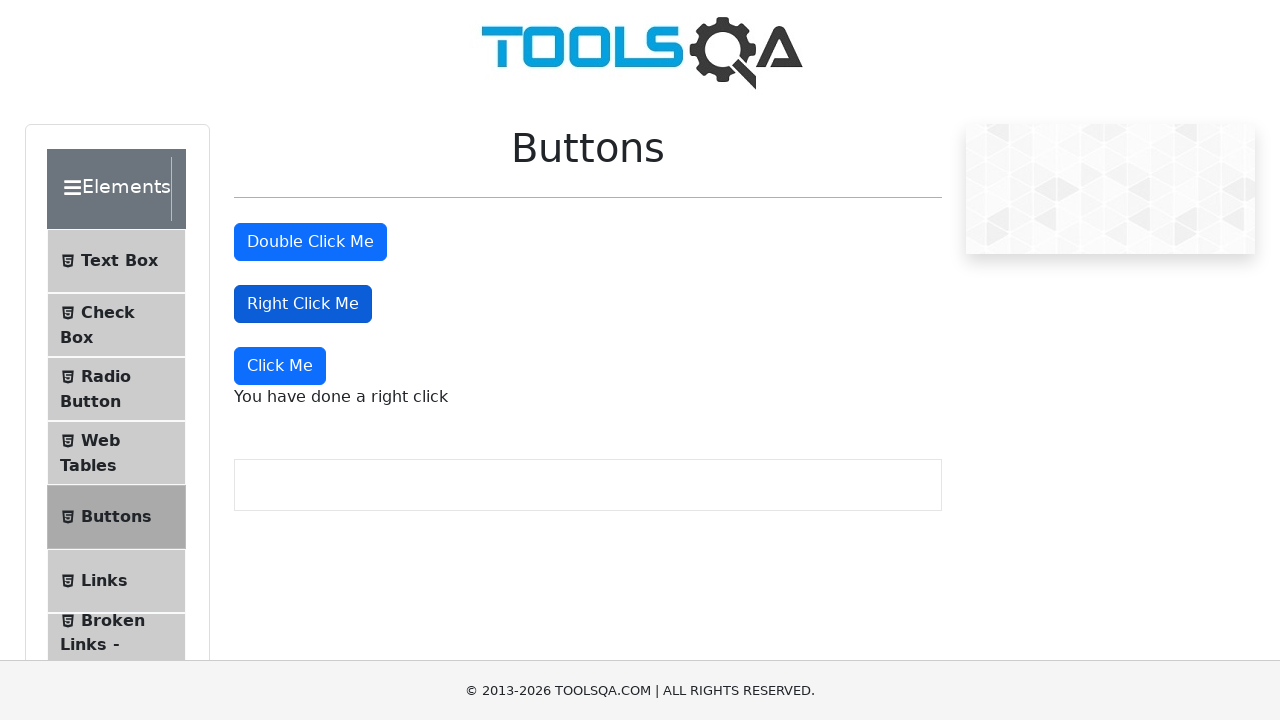

Verified that 'You have done a right click' message appeared after right-clicking
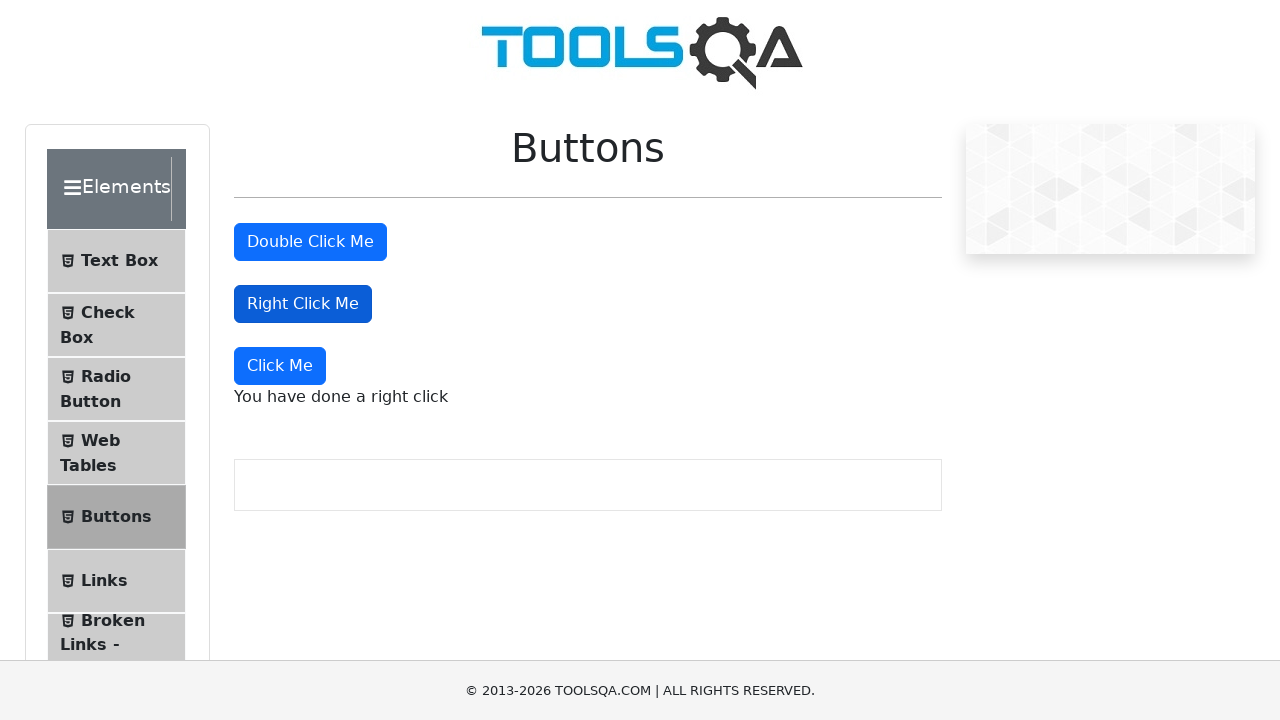

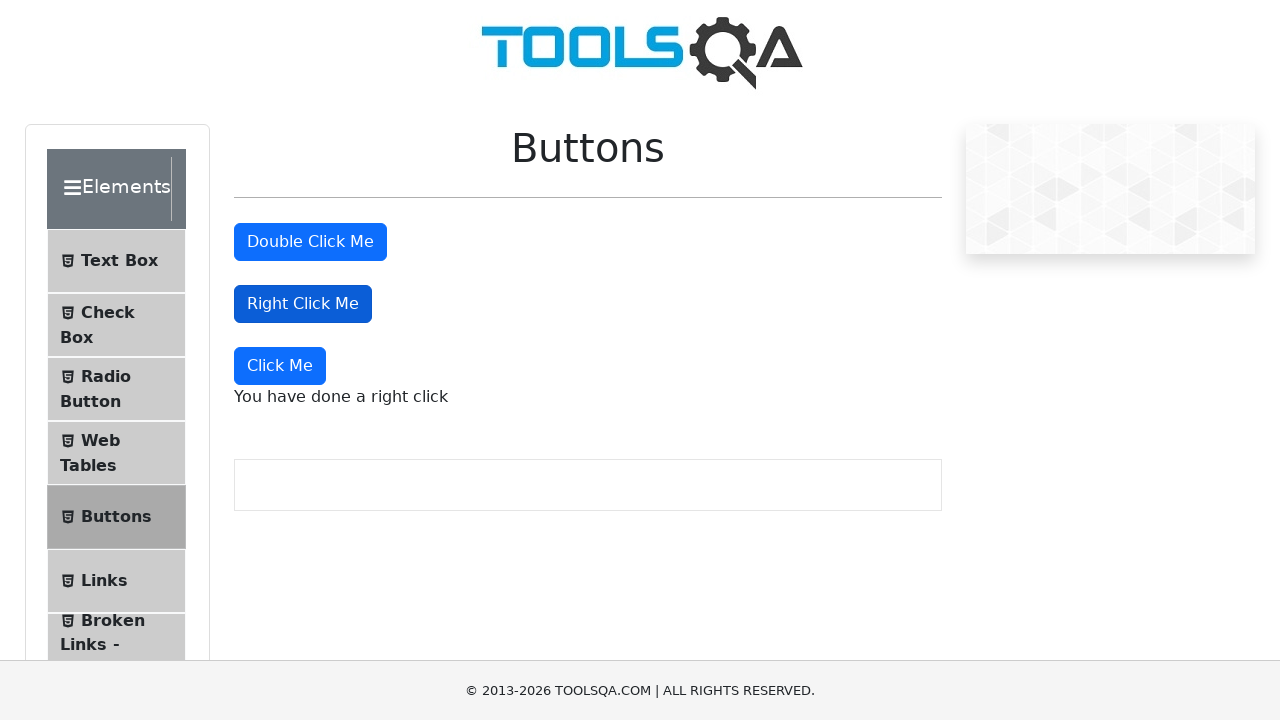